Tests a multi-step form workflow: clicks a link based on a calculated mathematical value, then fills out a form with personal information (first name, last name, city, country) and submits it.

Starting URL: http://suninjuly.github.io/find_link_text

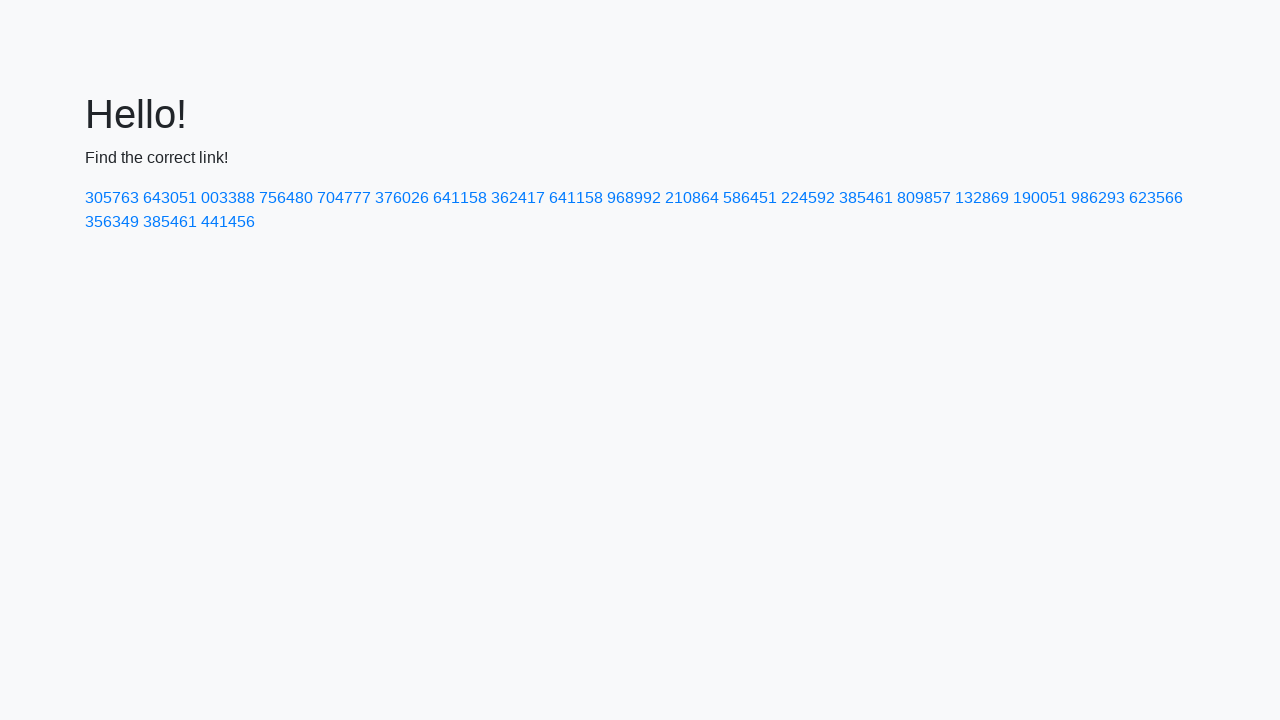

Clicked link with calculated text value: 224592 at (808, 198) on text=224592
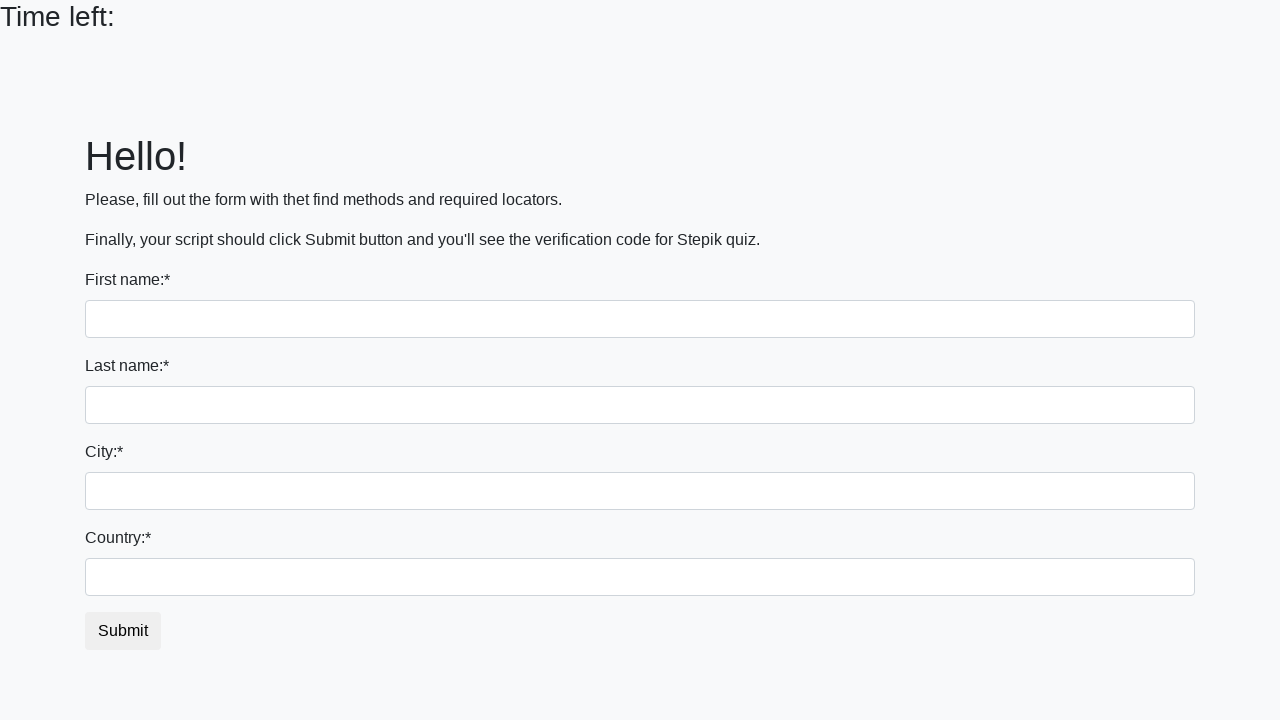

Filled first name field with 'Ivan' on input
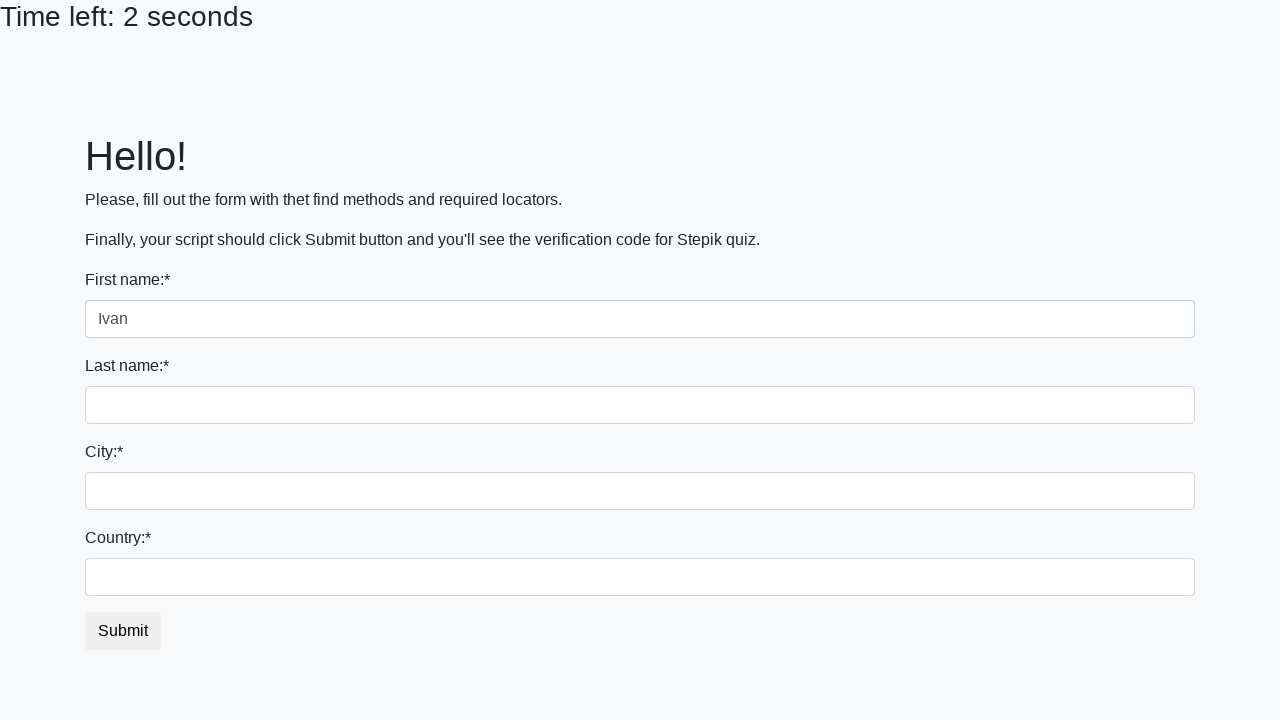

Filled last name field with 'Petrov' on input[name='last_name']
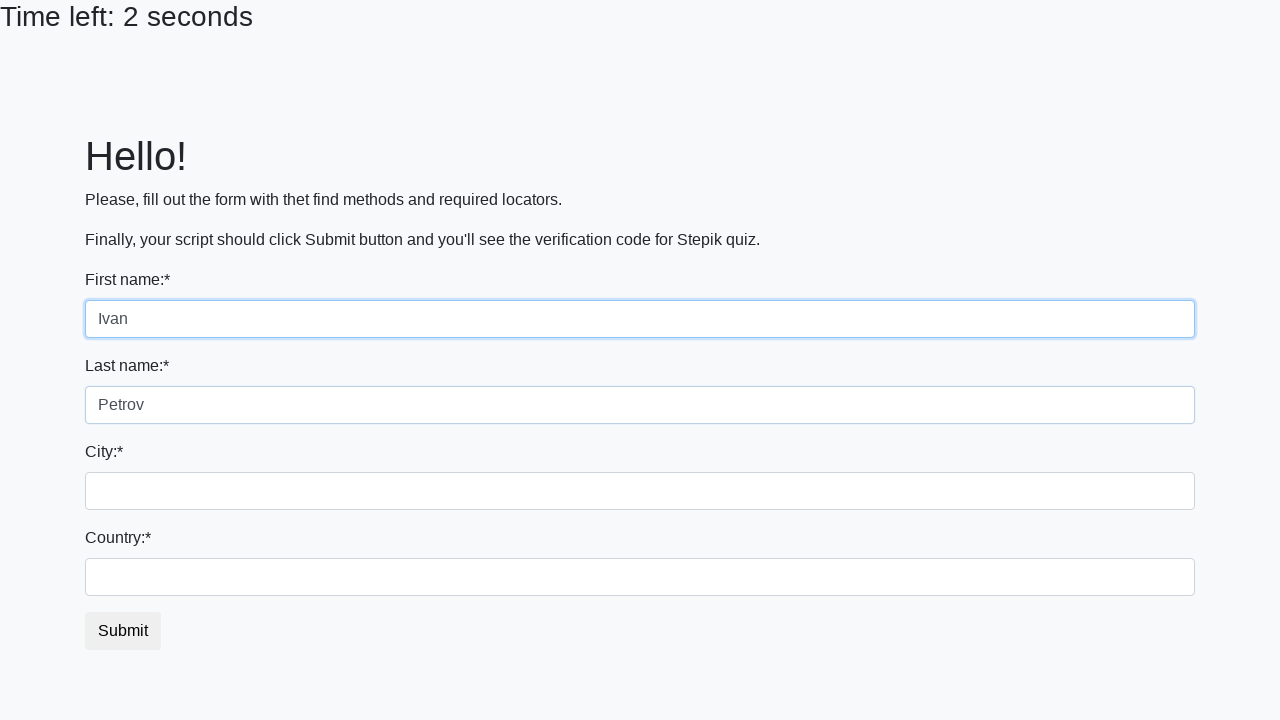

Filled city field with 'Smolensk' on .form-control.city
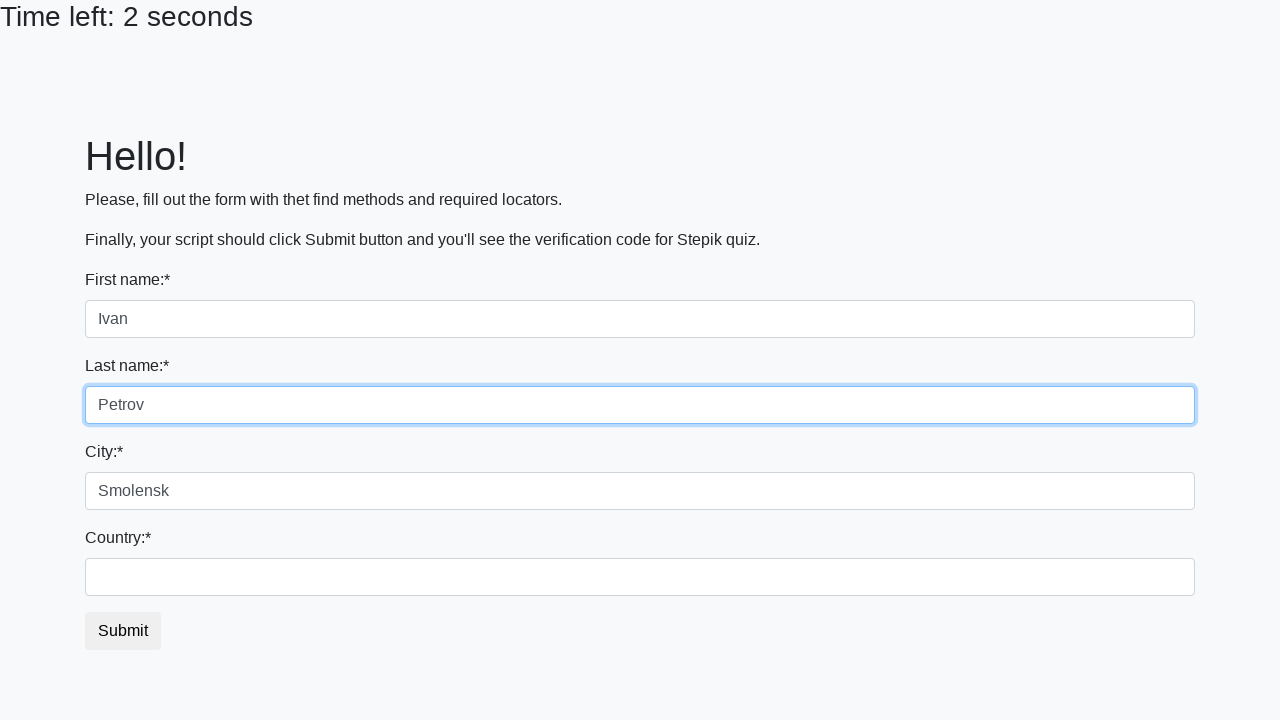

Filled country field with 'Russia' on #country
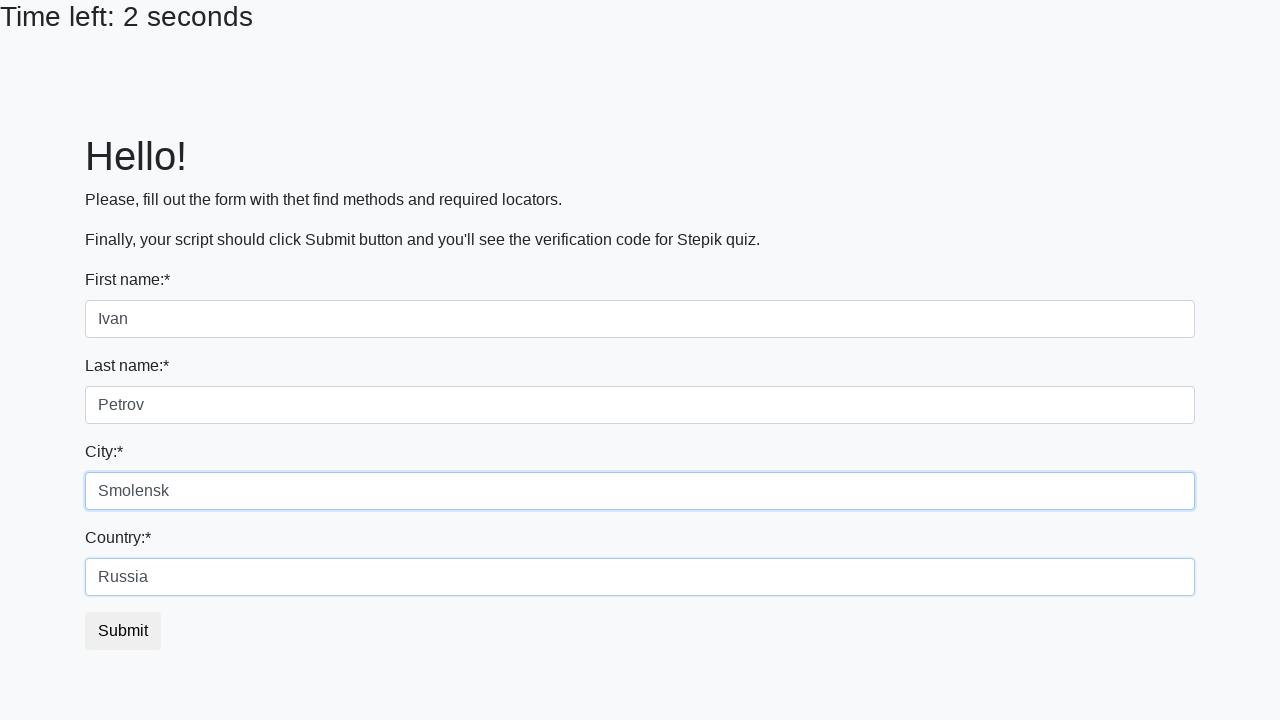

Clicked submit button to complete form submission at (123, 631) on button.btn
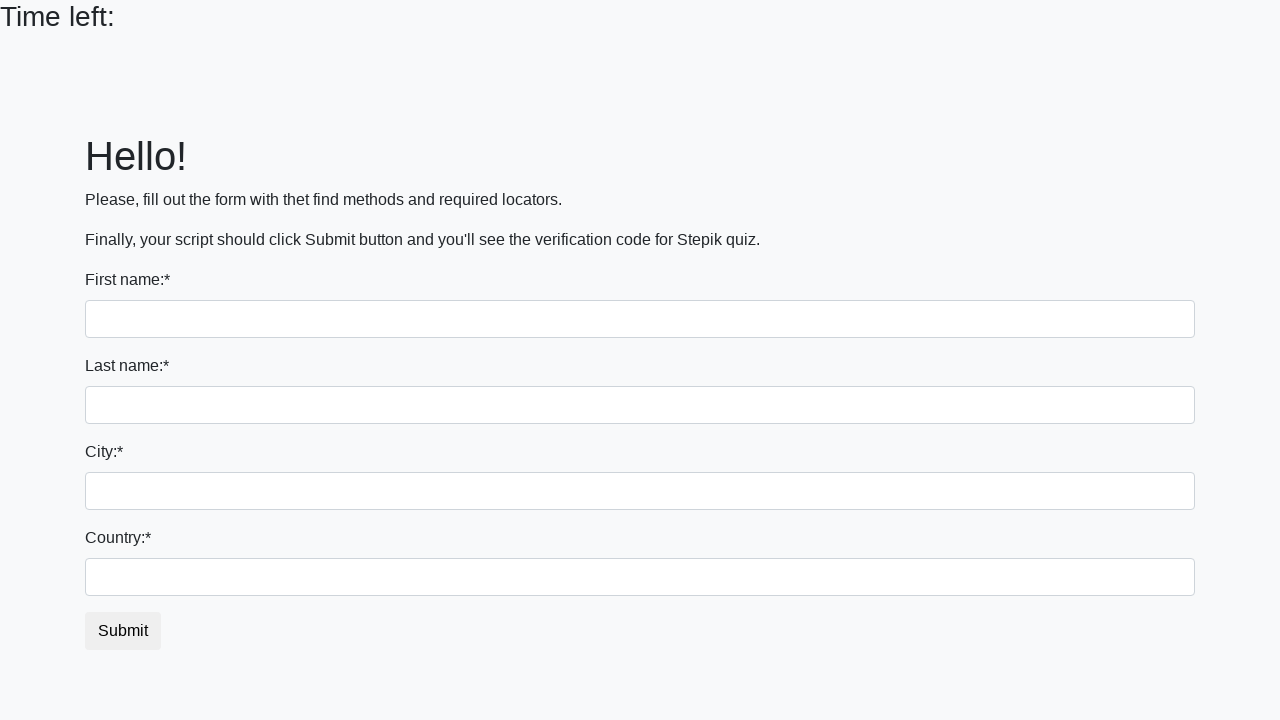

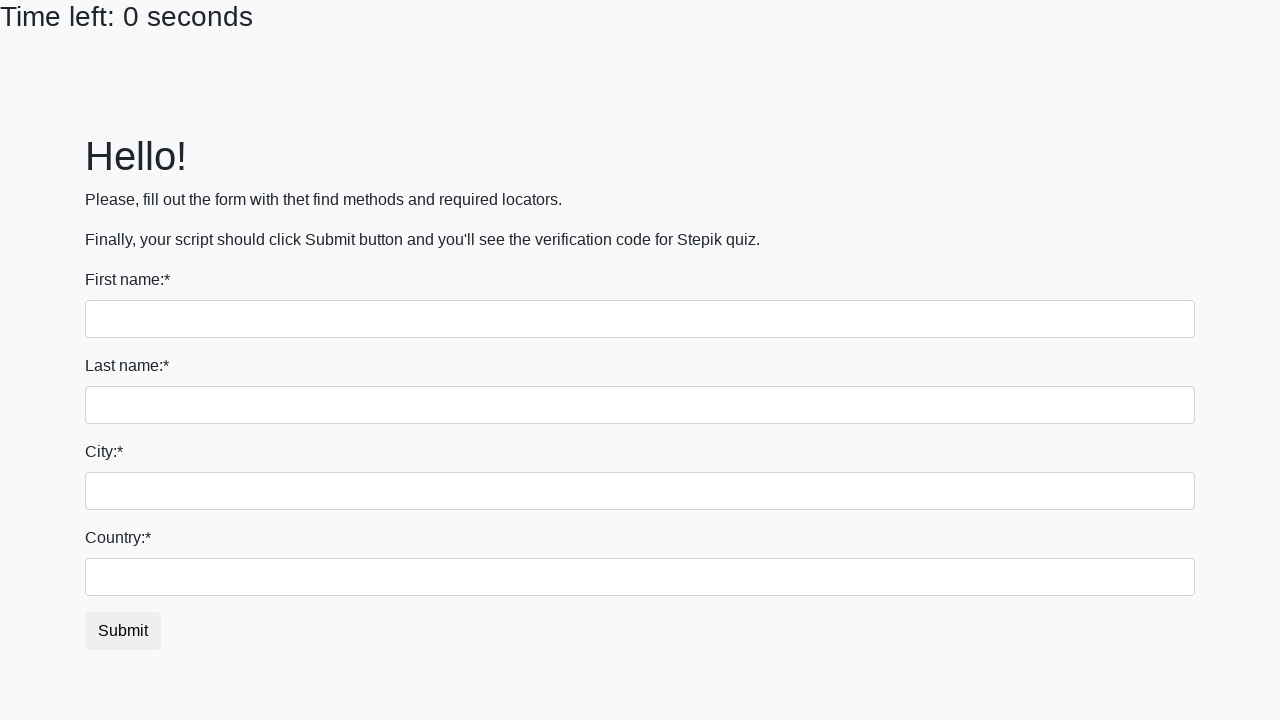